Tests form input fields by filling name, email, phone, textarea, selecting radio buttons and checkboxes on a practice automation site.

Starting URL: https://testautomationpractice.blogspot.com/

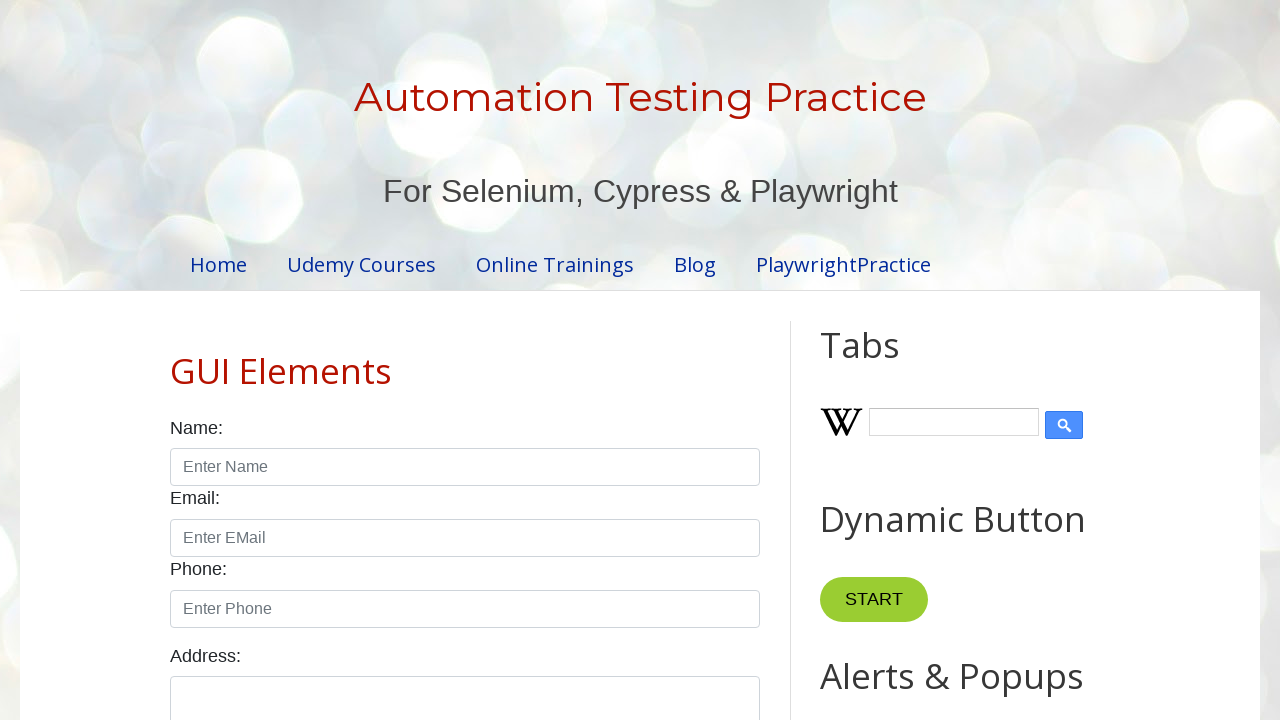

Filled name field with 'Rachitha' on internal:attr=[placeholder="Enter Name"i]
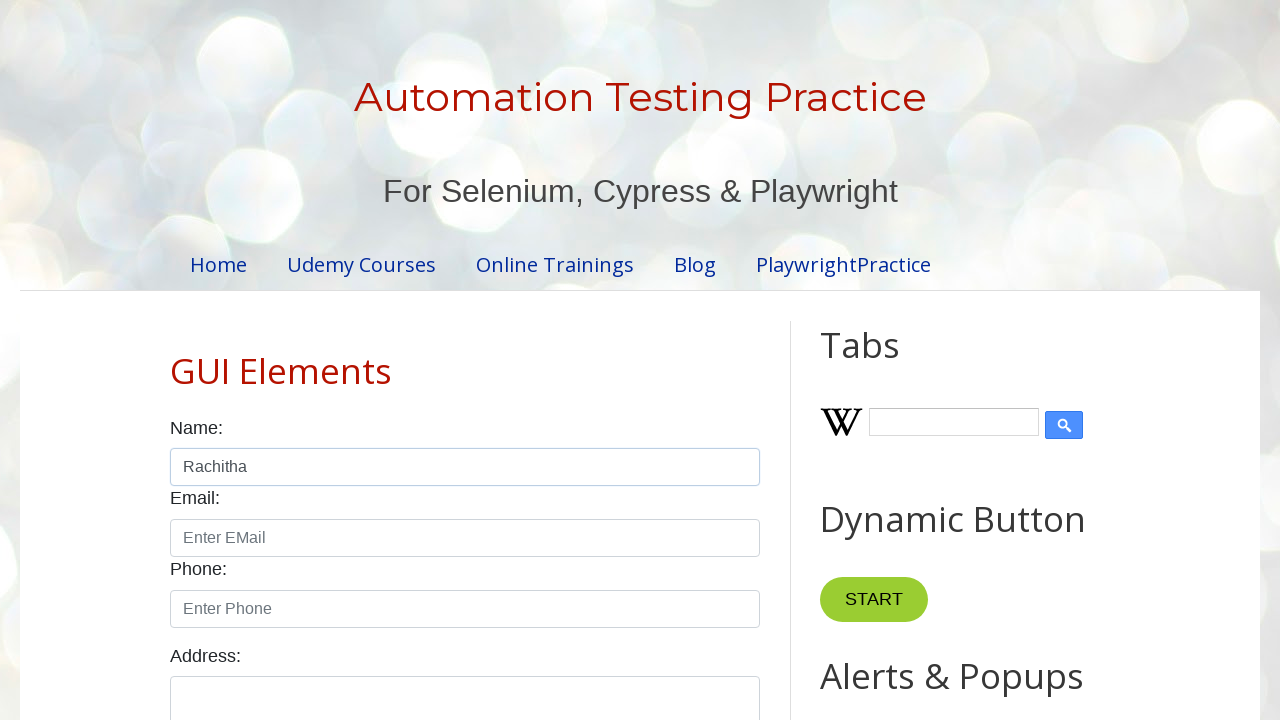

Filled email field with 'rachitha@gmail.com' on internal:attr=[placeholder="Enter EMail"i]
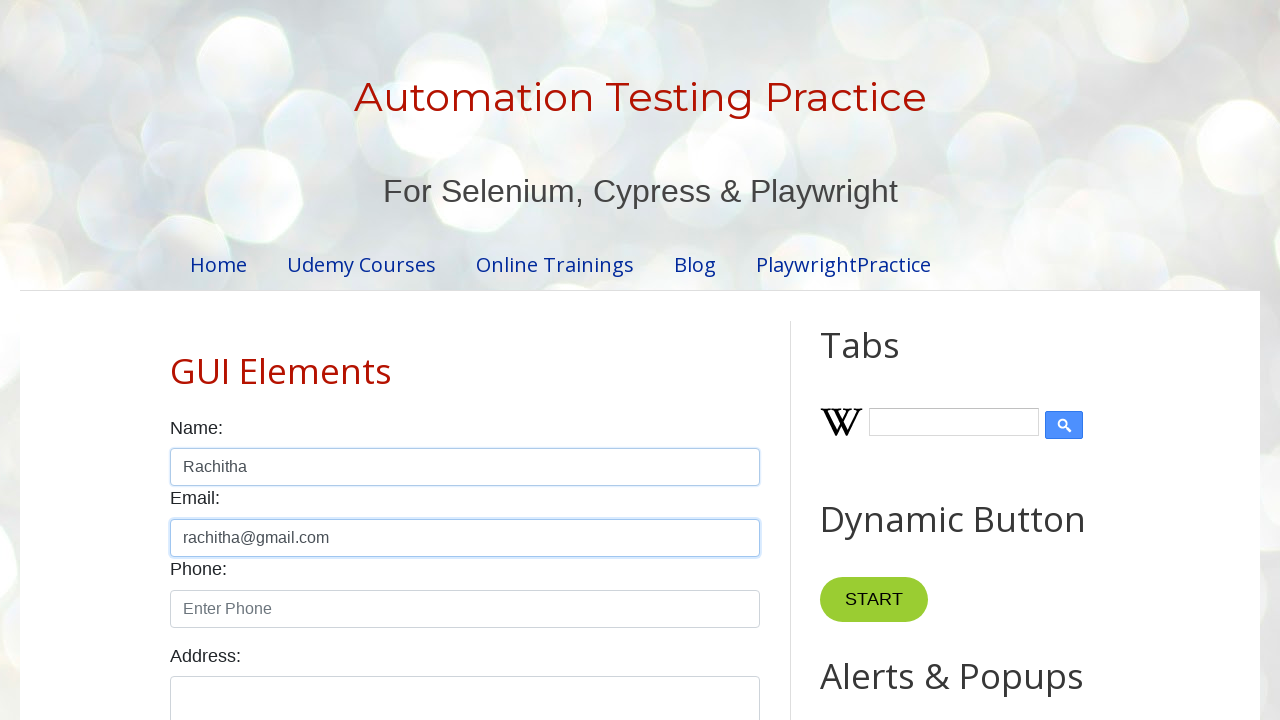

Filled phone field with '9876543210' on internal:attr=[placeholder="Enter Phone"i]
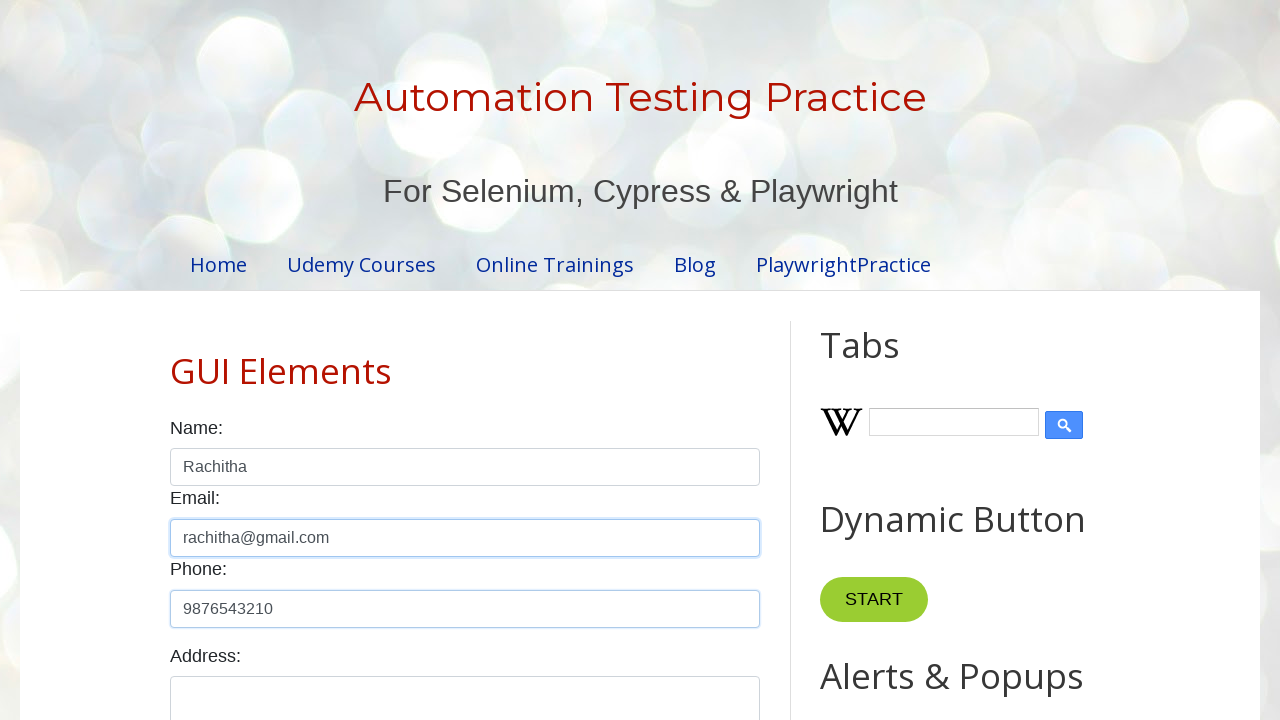

Filled textarea with 'Bangalore' on #textarea
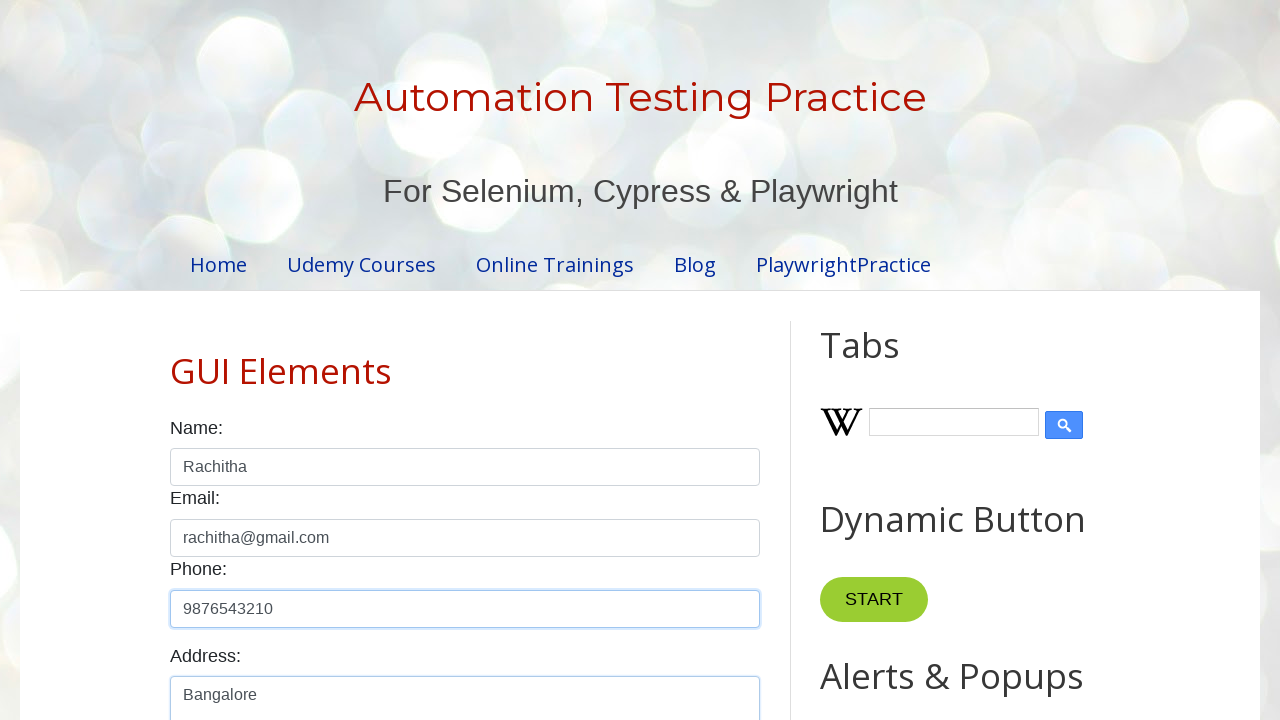

Selected female radio button at (250, 360) on #female
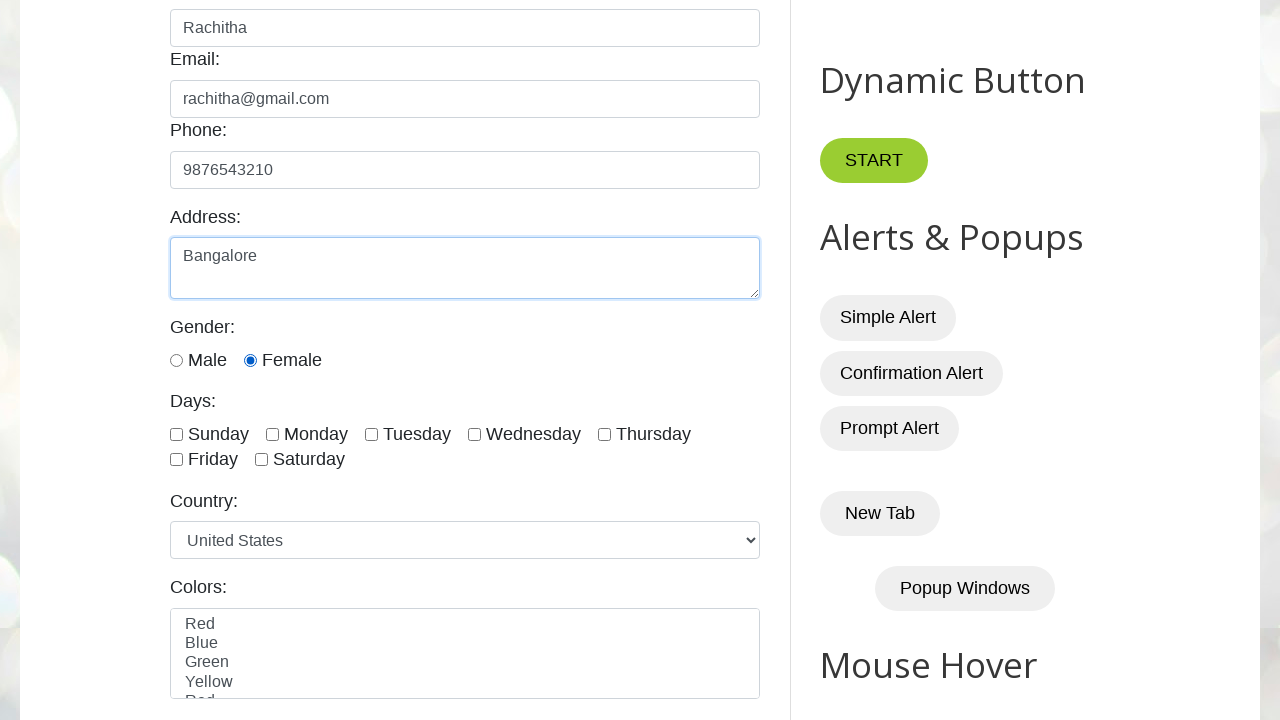

Checked Sunday checkbox at (176, 434) on #sunday
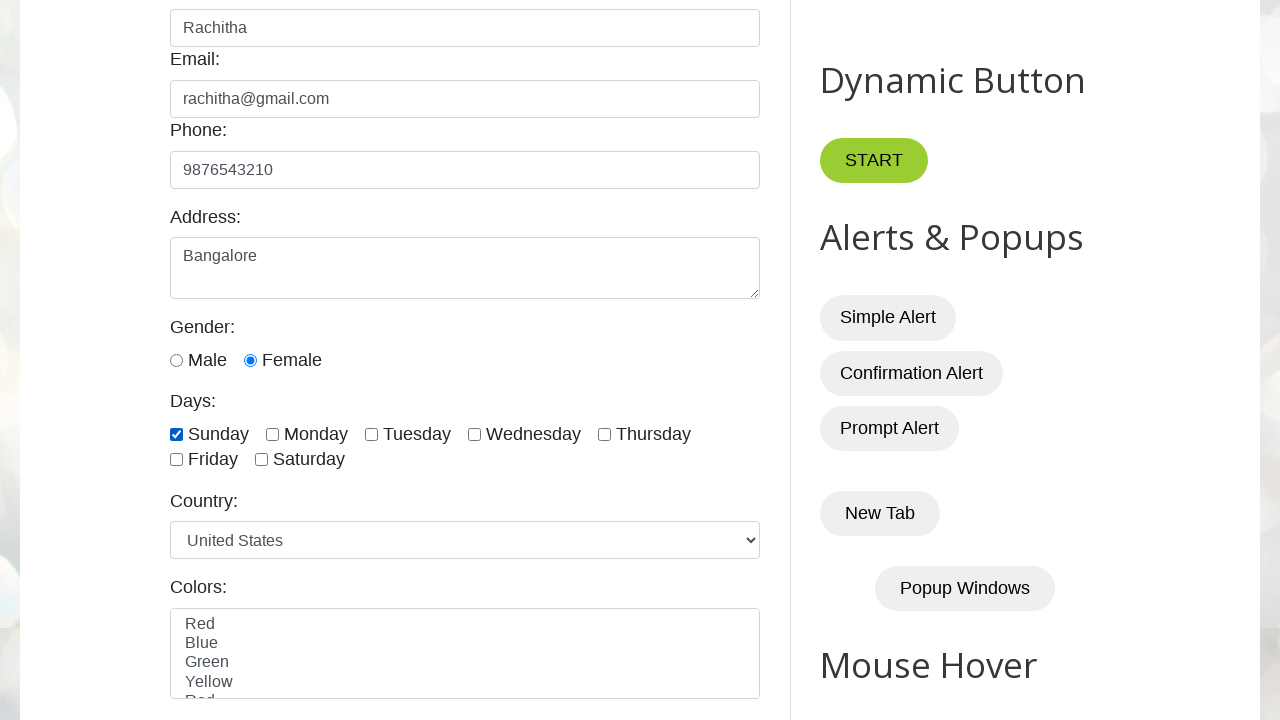

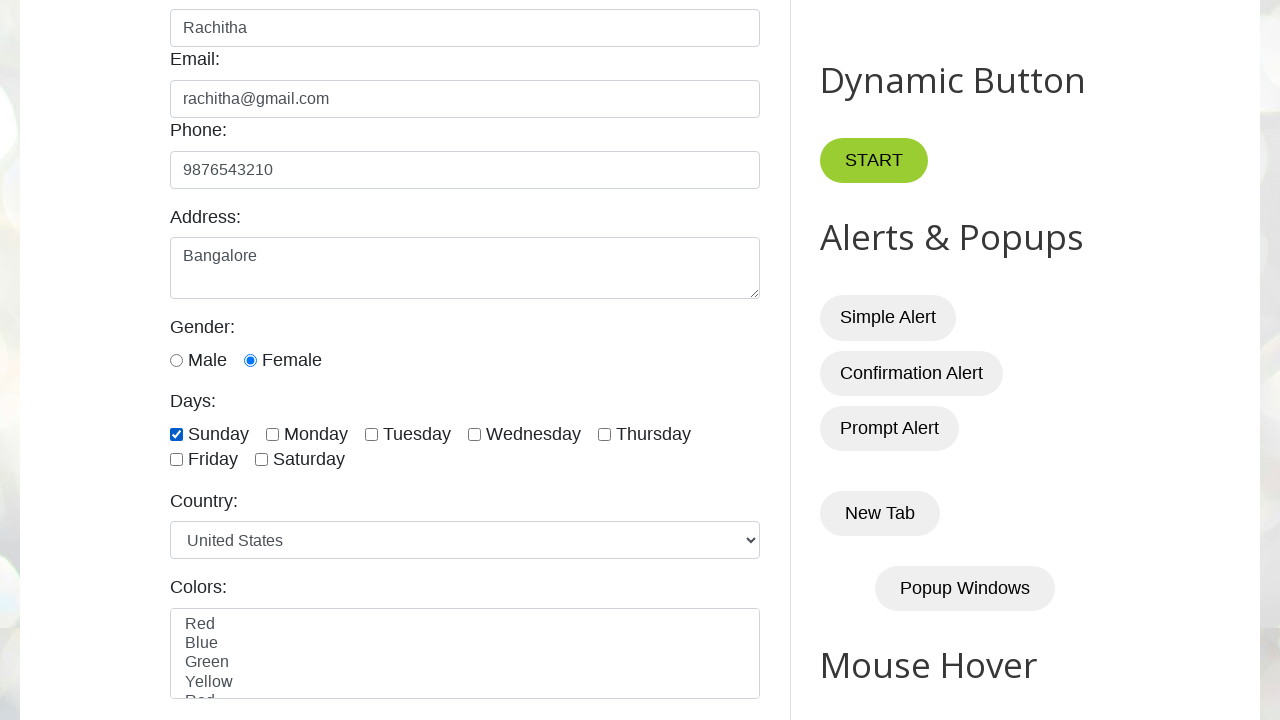